Tests the vegetable shopping functionality by searching for products containing "ca", finding Cashews in the results, adding it to cart, and opening the cart

Starting URL: https://rahulshettyacademy.com/seleniumPractise/#/

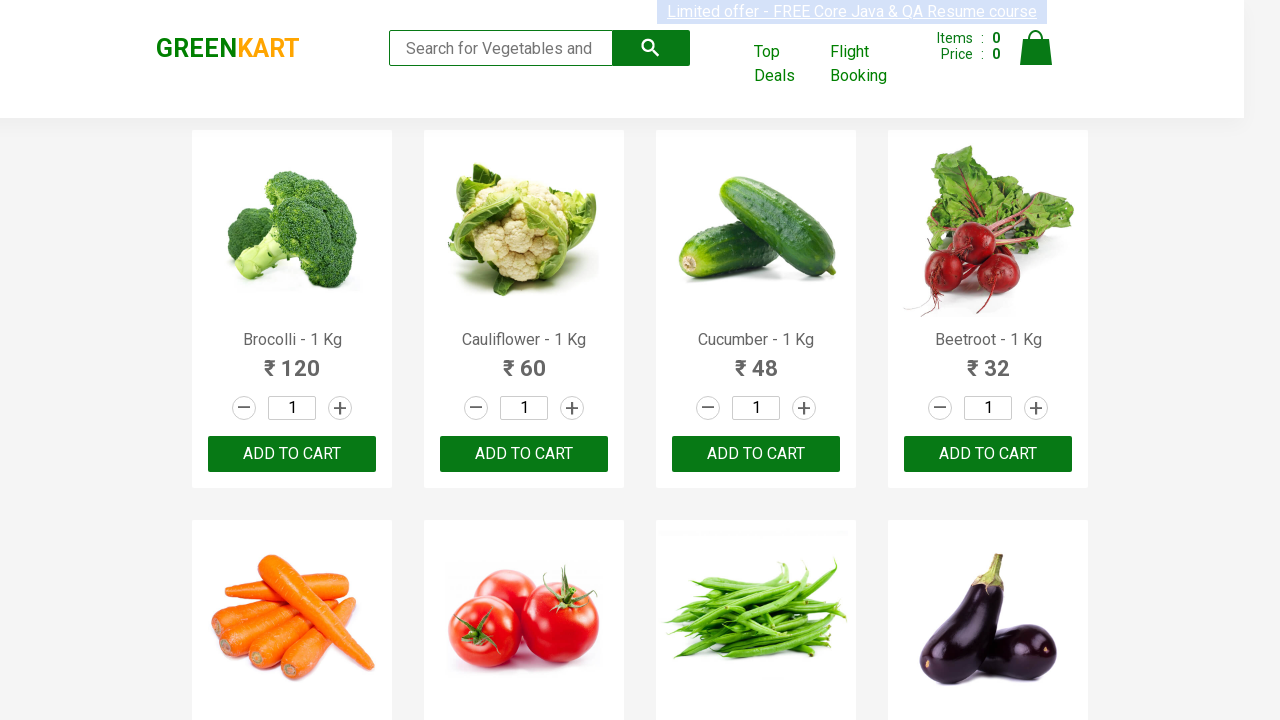

Filled search box with 'ca' to find vegetables containing 'ca' on .search-keyword
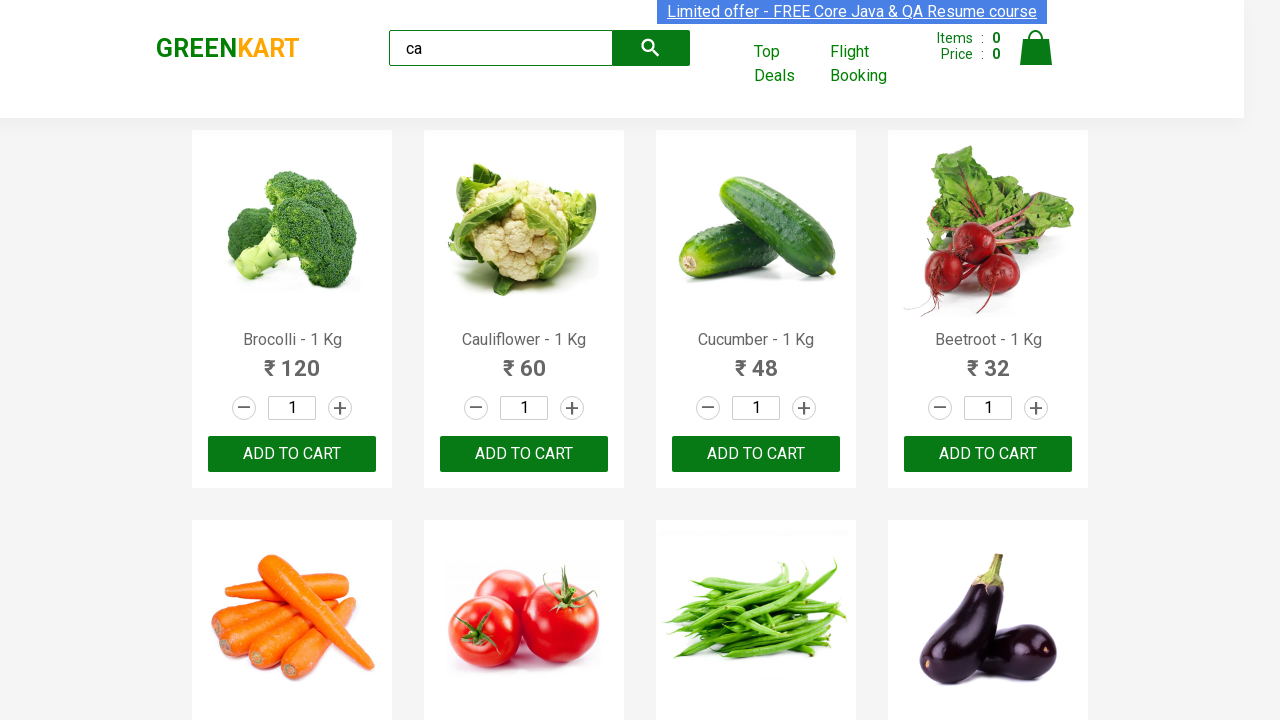

Waited 2 seconds for search results to load
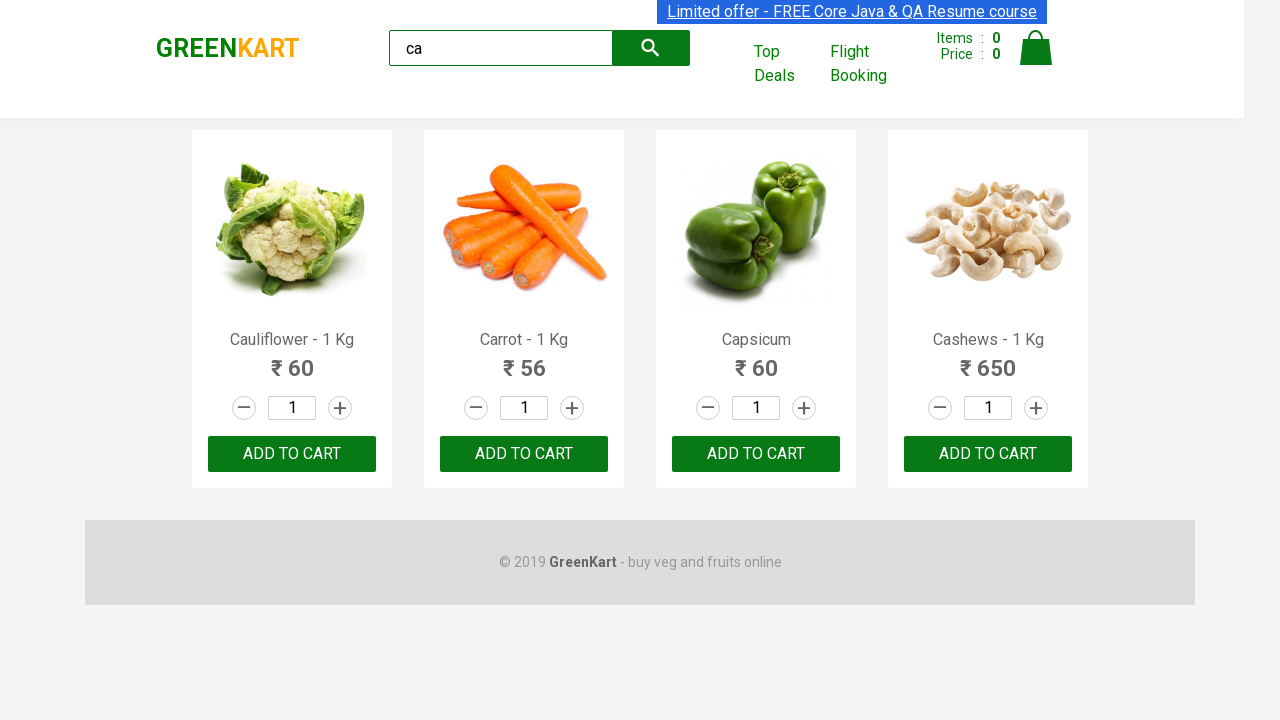

Located 4 products in search results
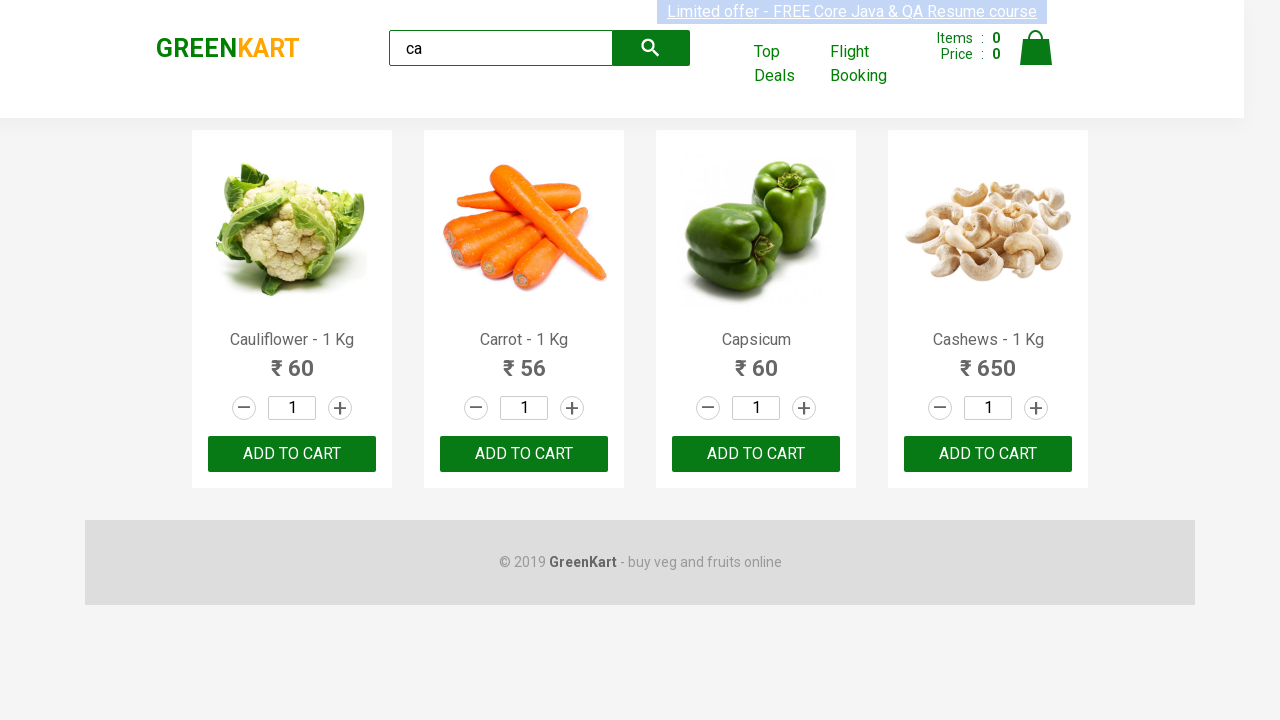

Retrieved product name: Cauliflower - 1 Kg
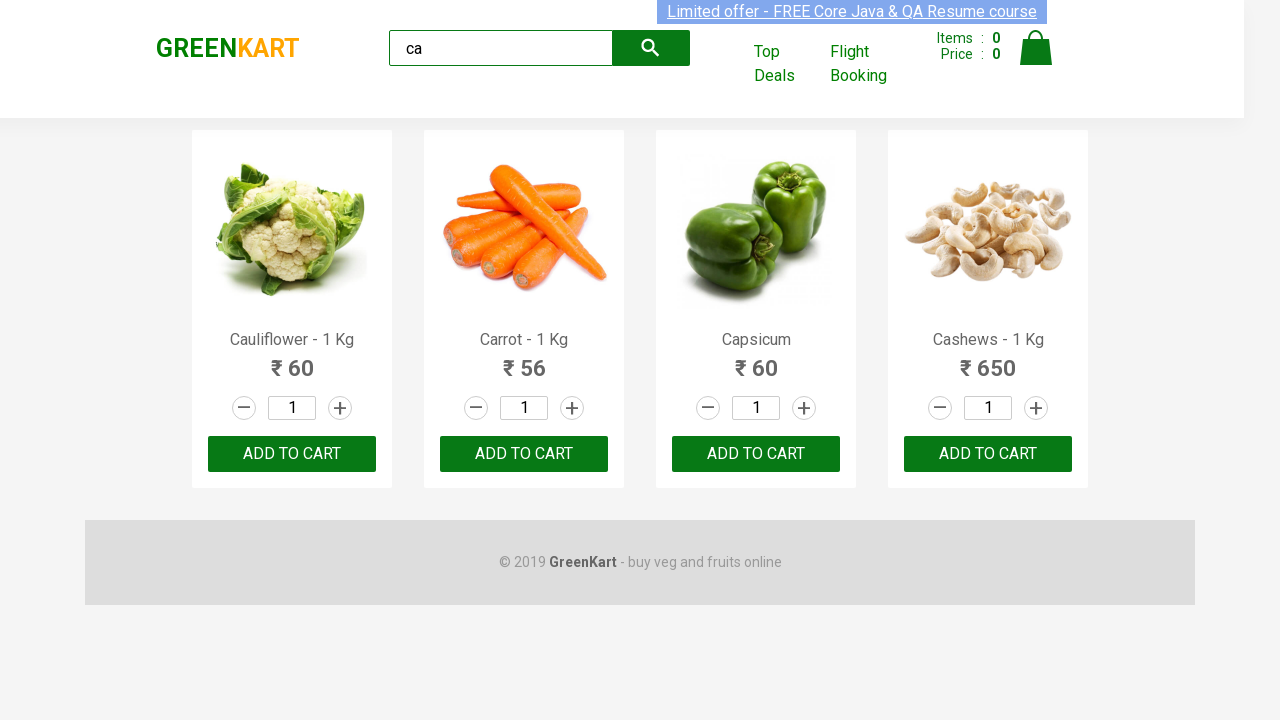

Retrieved product name: Carrot - 1 Kg
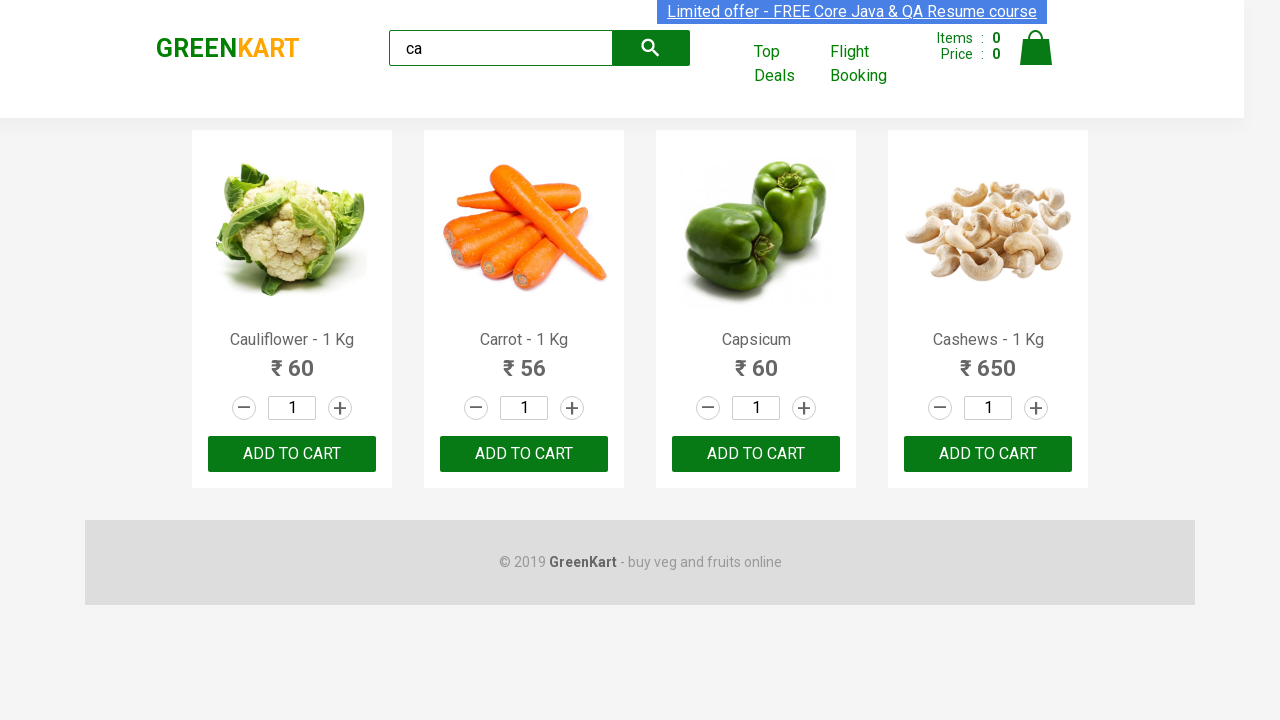

Retrieved product name: Capsicum
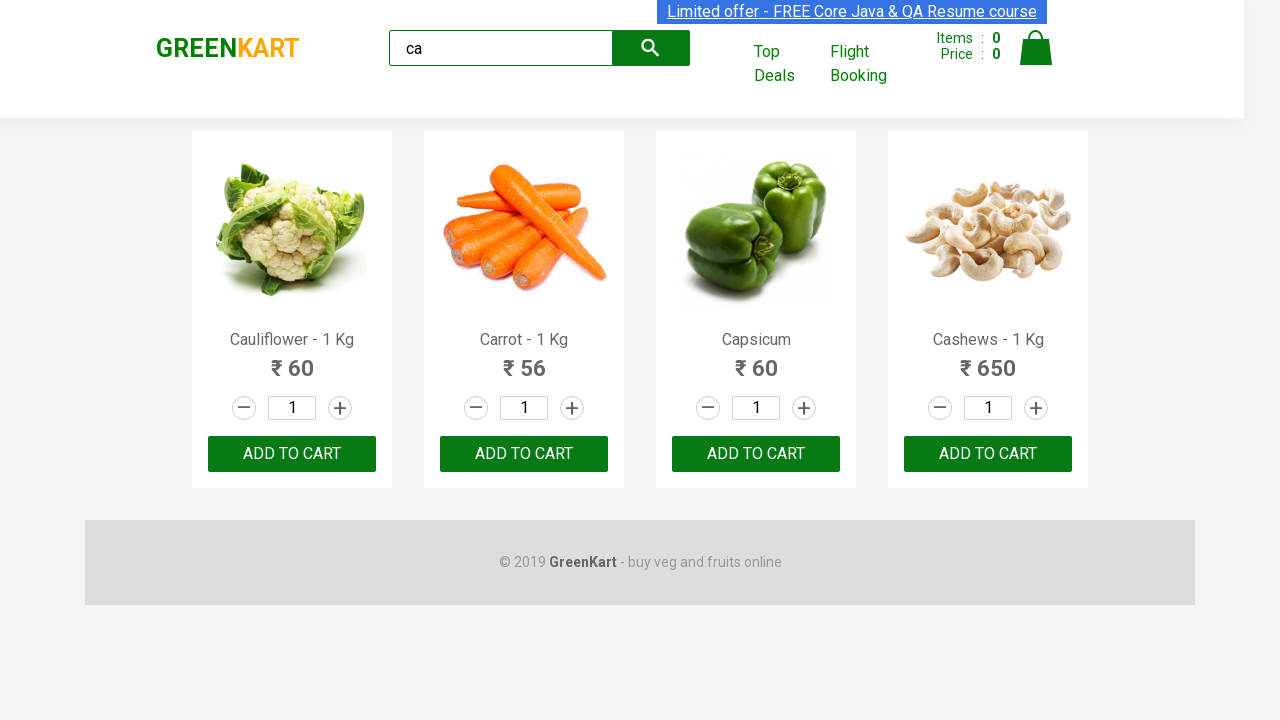

Retrieved product name: Cashews - 1 Kg
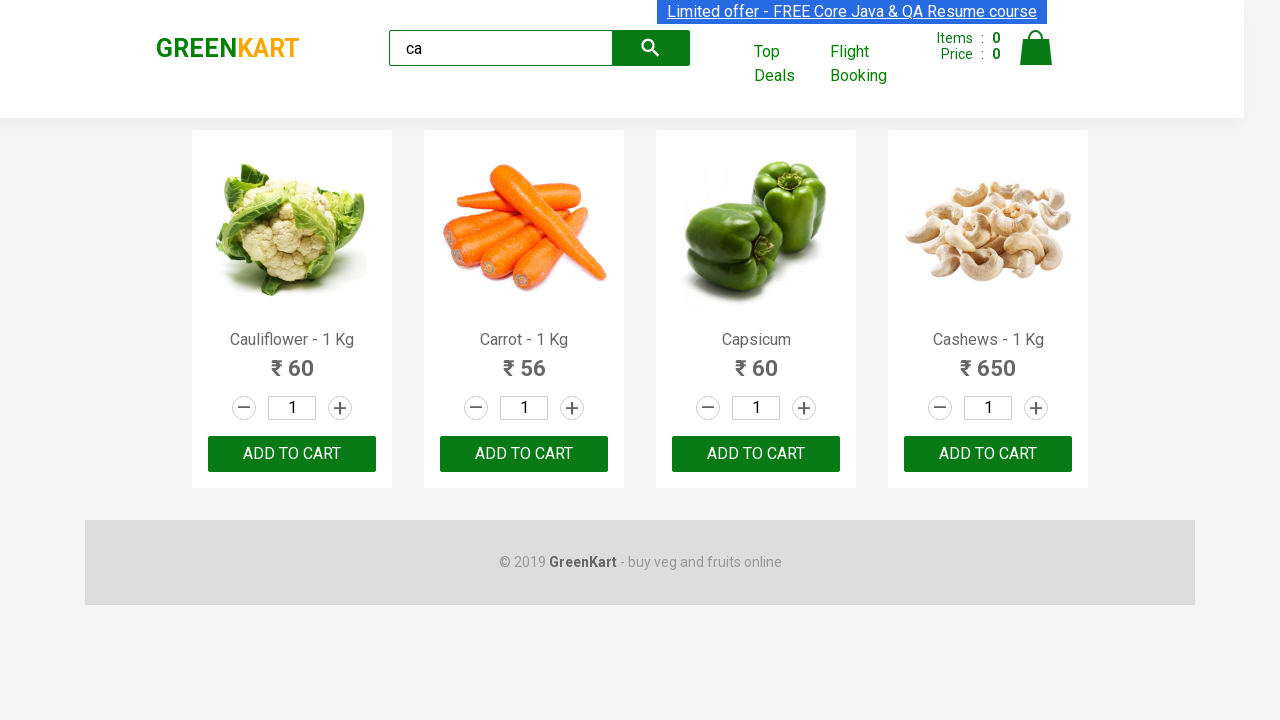

Found Cashews product and clicked 'Add to cart' button at (988, 454) on .products .product >> nth=3 >> button
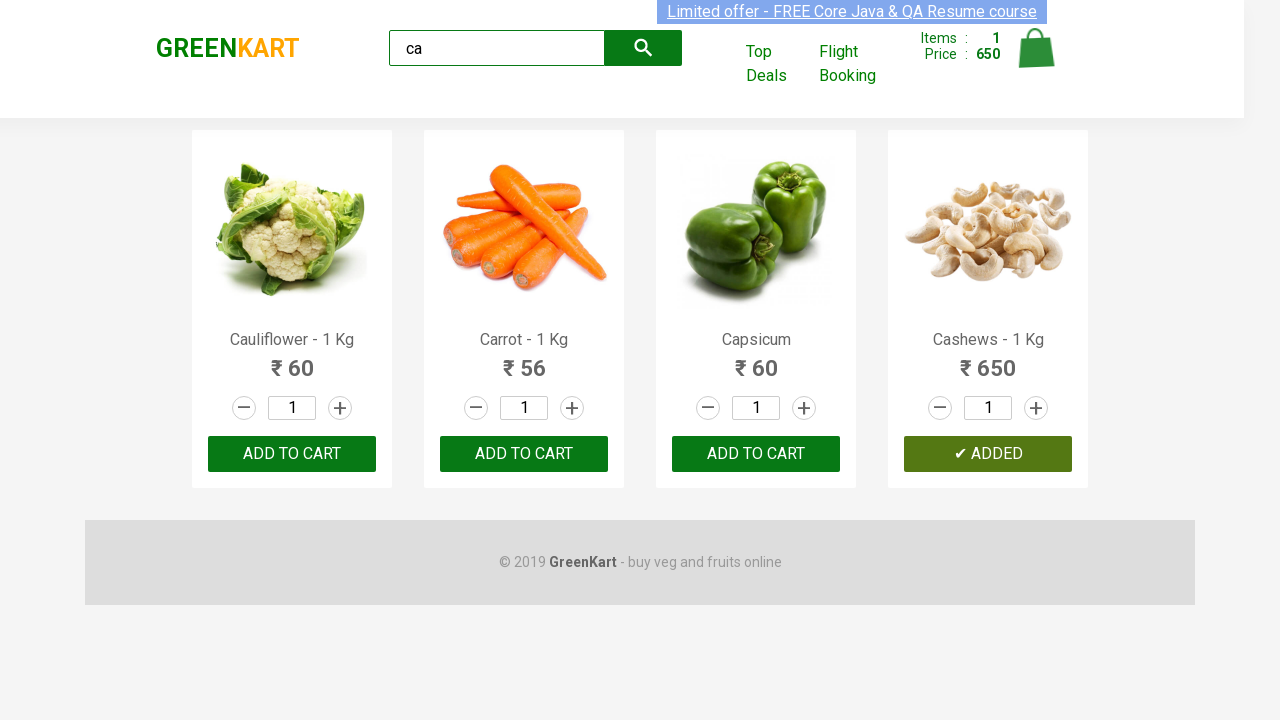

Clicked on cart icon to open shopping cart at (1036, 48) on .cart-icon > img
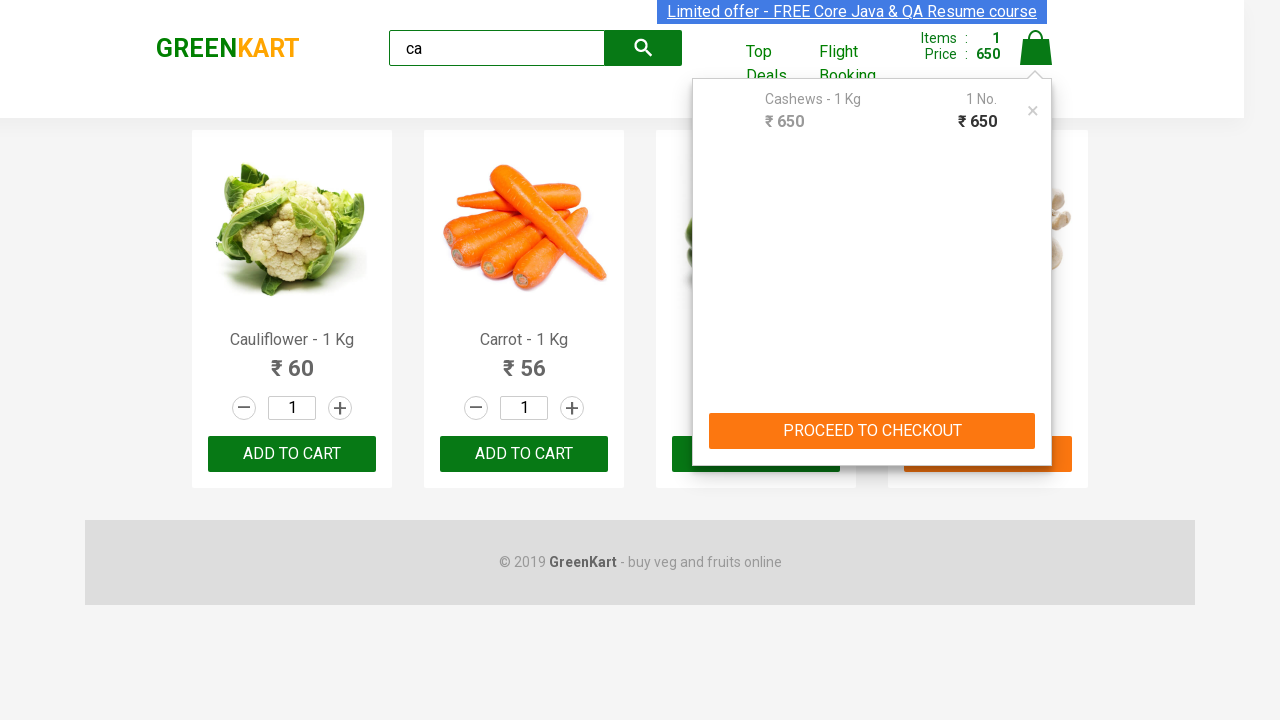

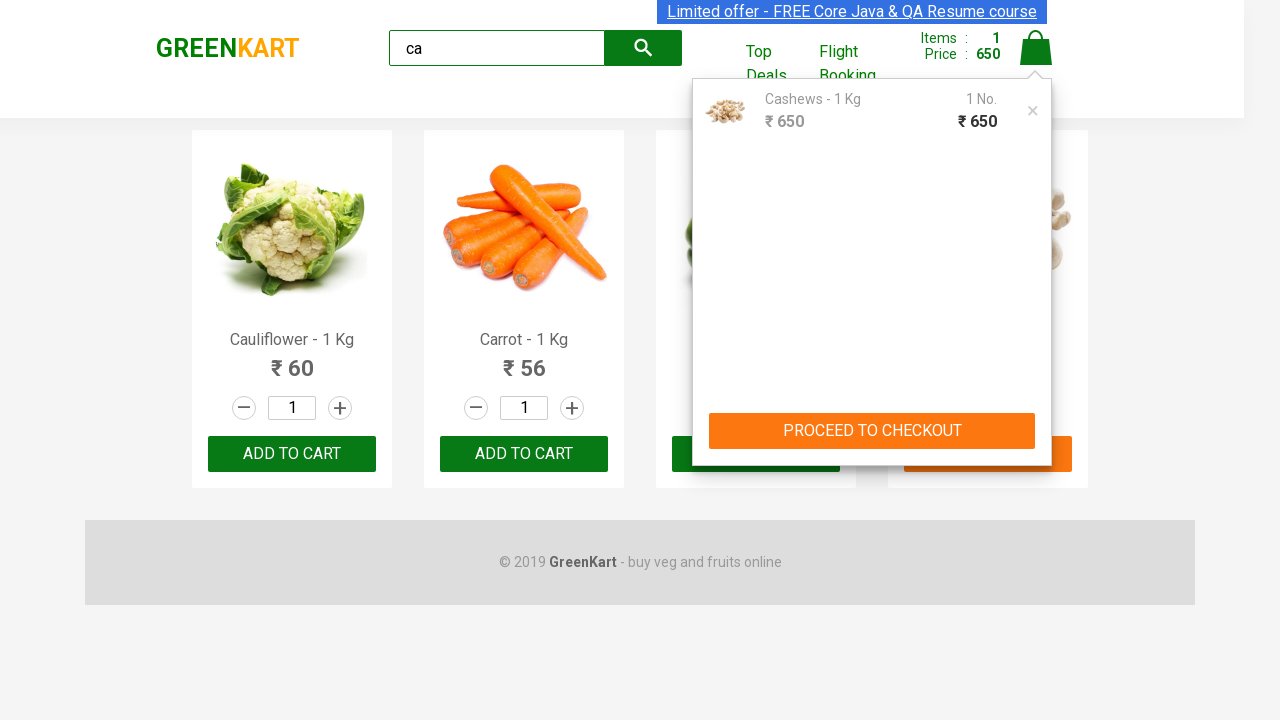